Tests the course search functionality on TAFE Queensland website by searching for multiple keywords and navigating through search results

Starting URL: https://tafeqld.edu.au/search-results?searchterm=management&region=&type=courses

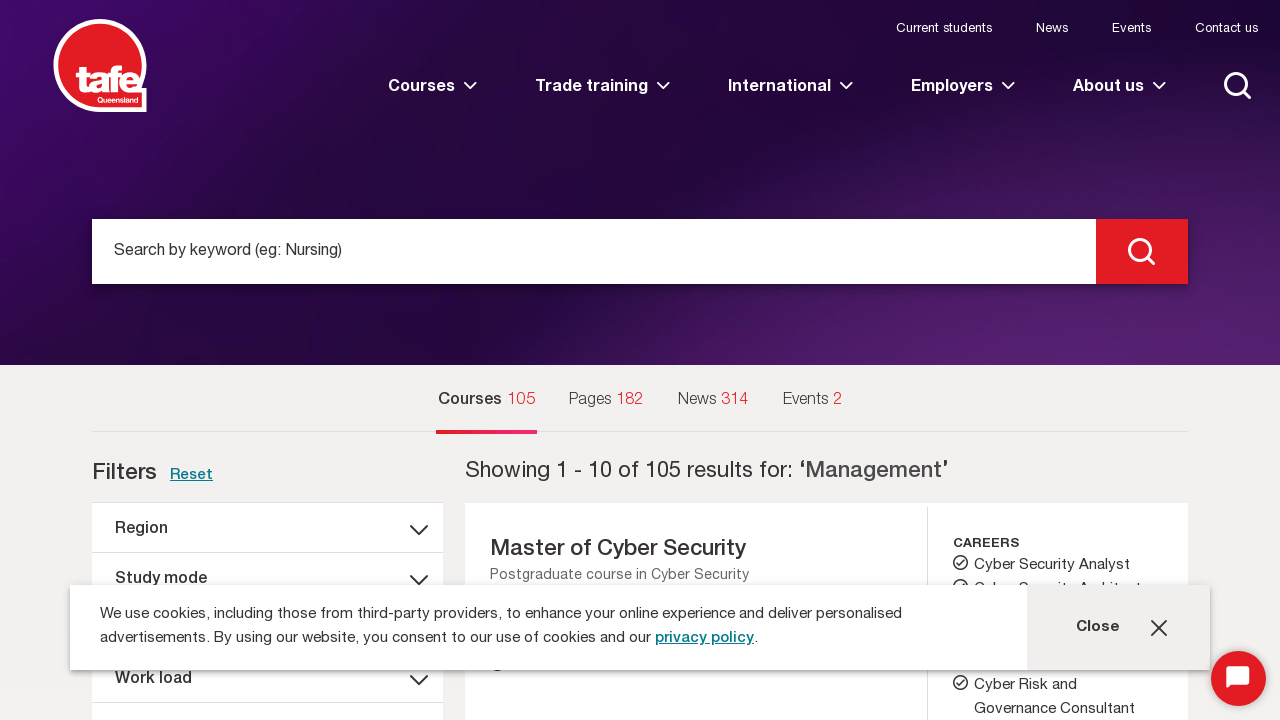

Waited for course result titles to load for 'management' search
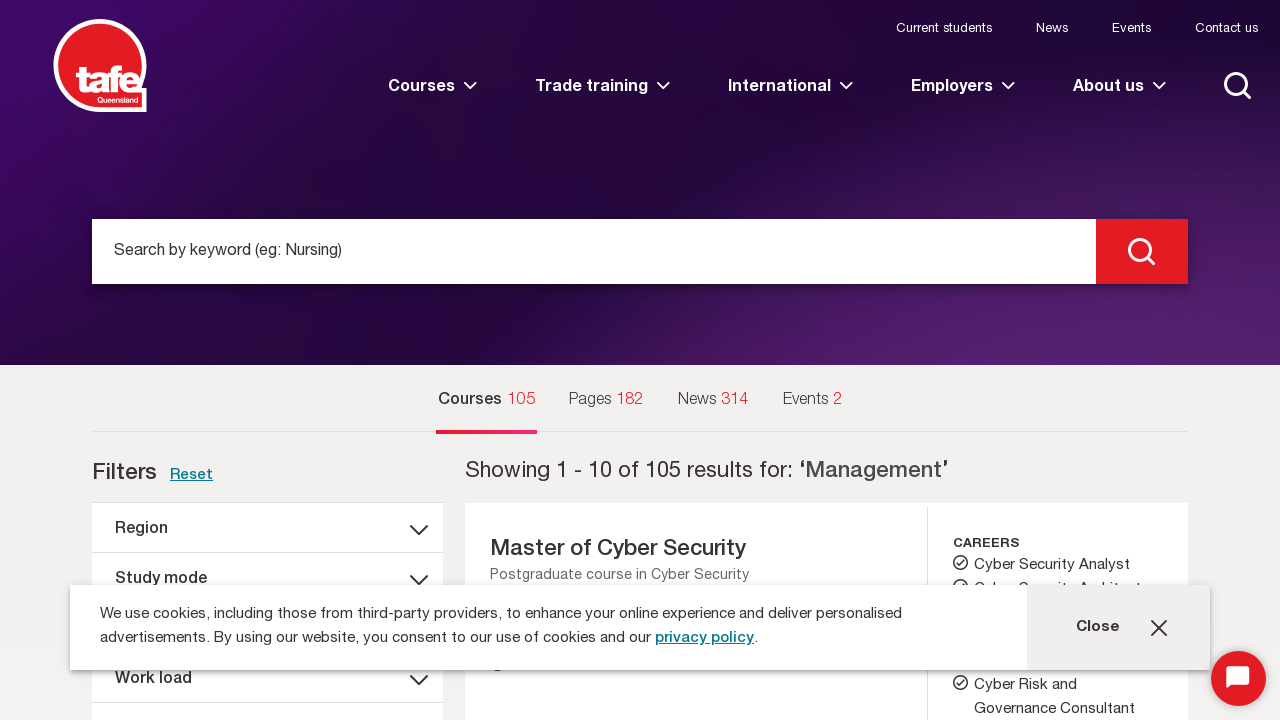

Verified course duration details are present
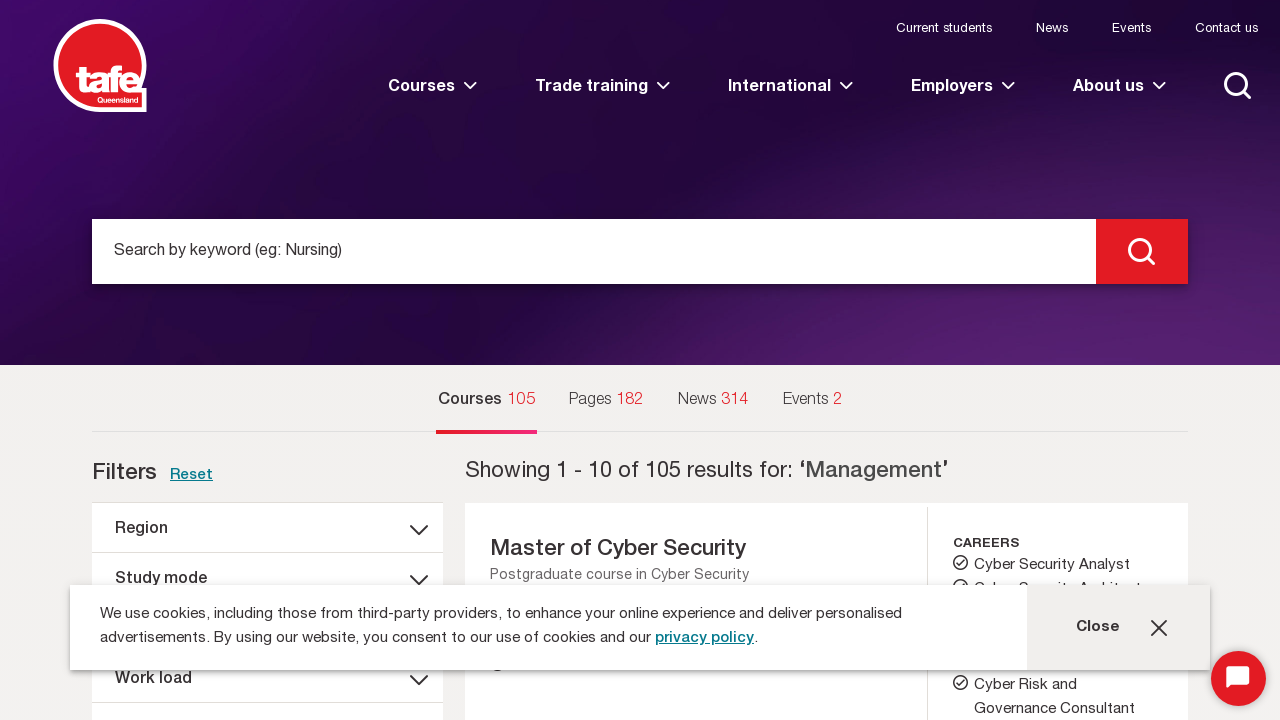

Verified course start date details are present
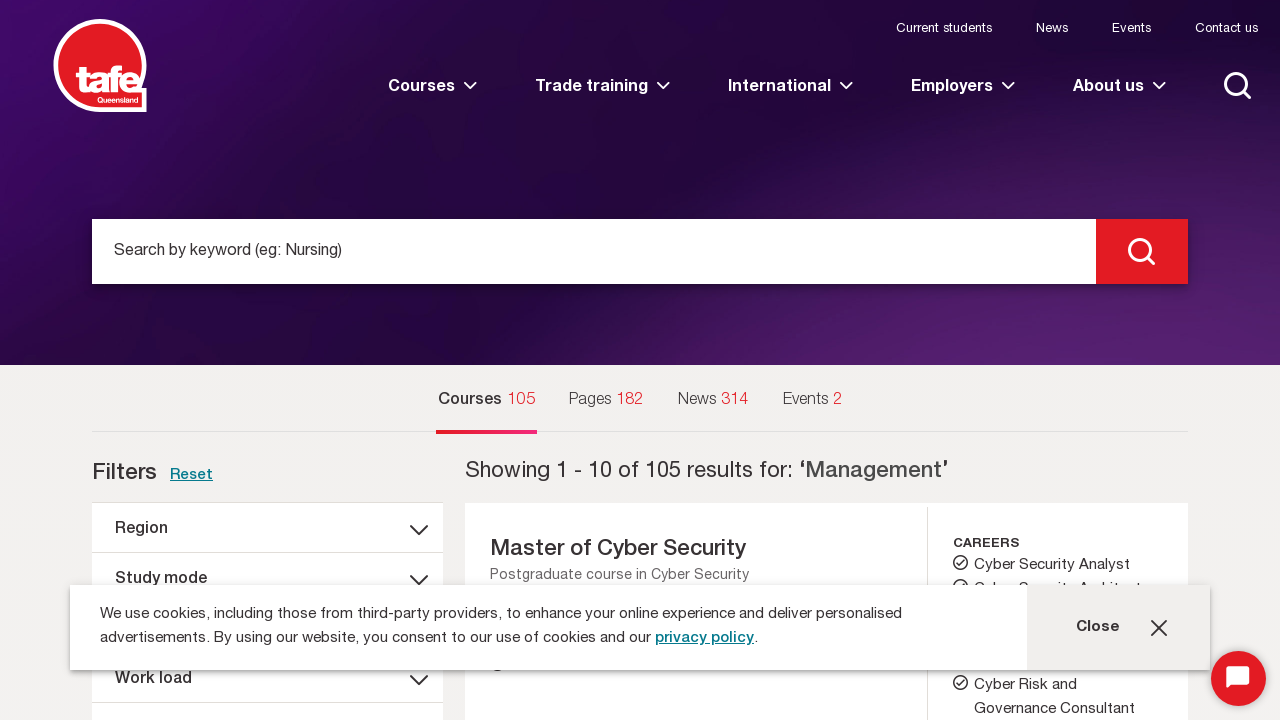

Verified course list section is present
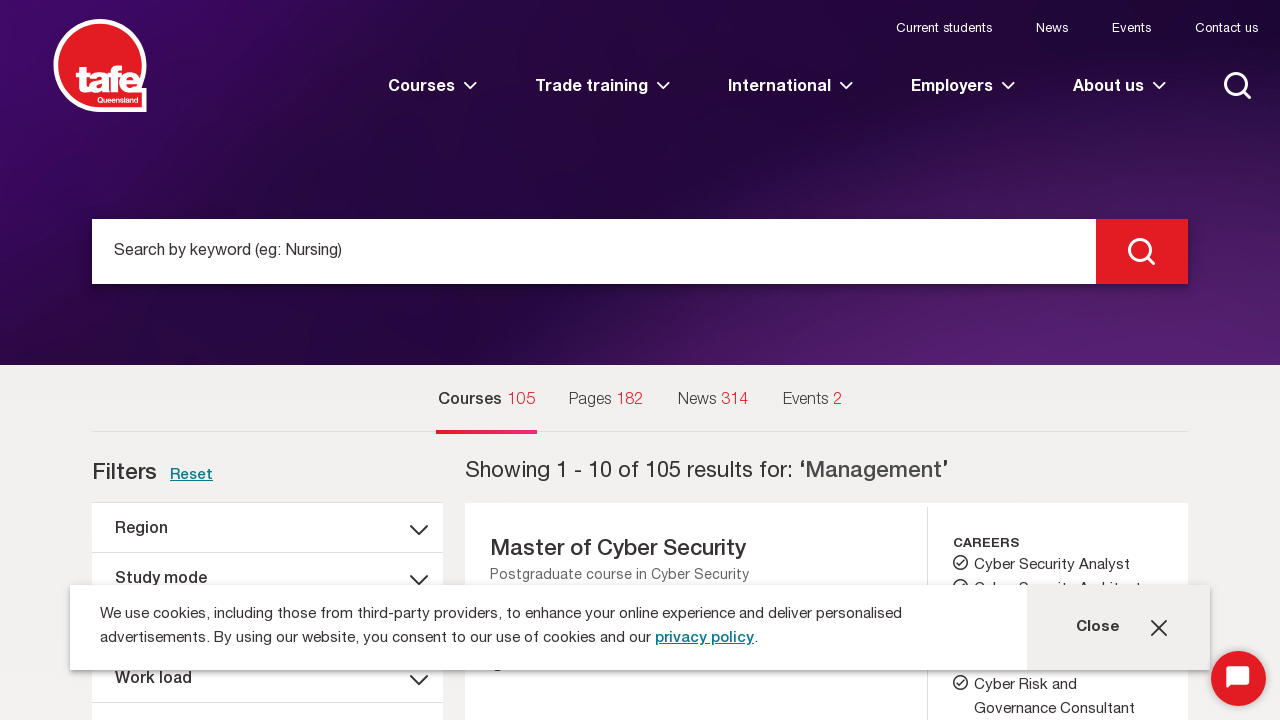

Navigated to search results page for keyword 'medical'
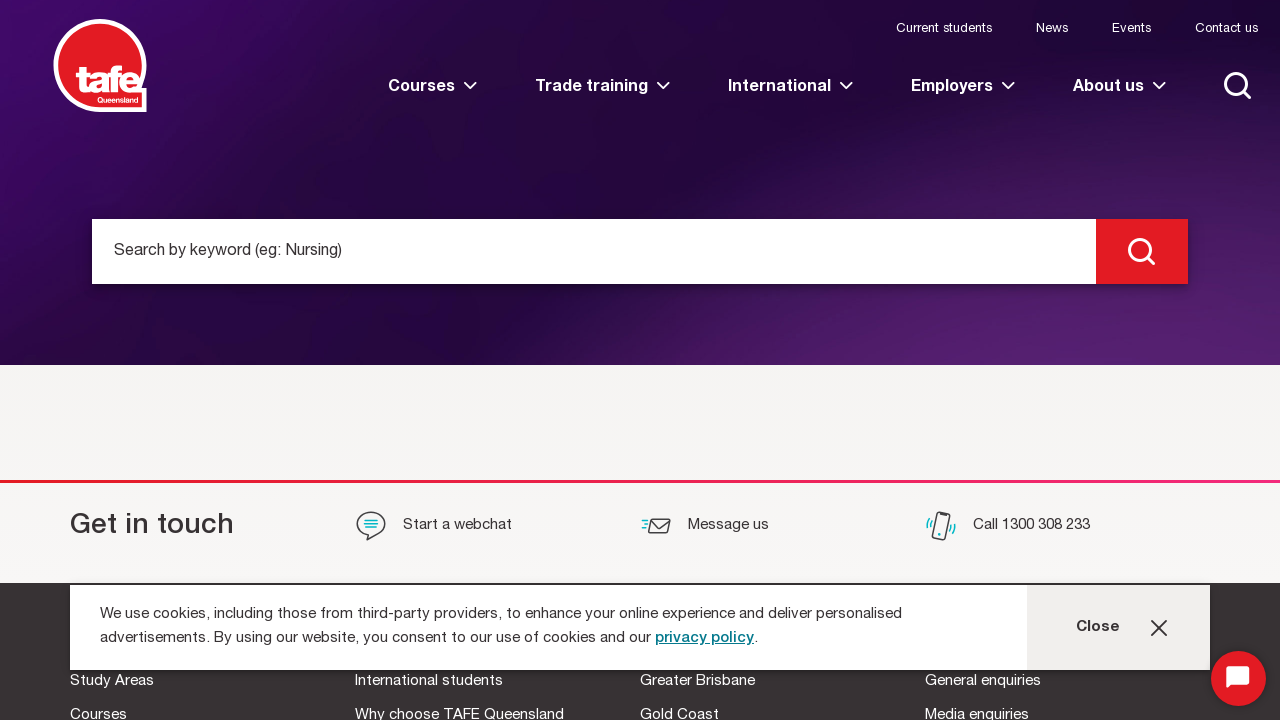

Waited for course result titles to load for 'medical' search
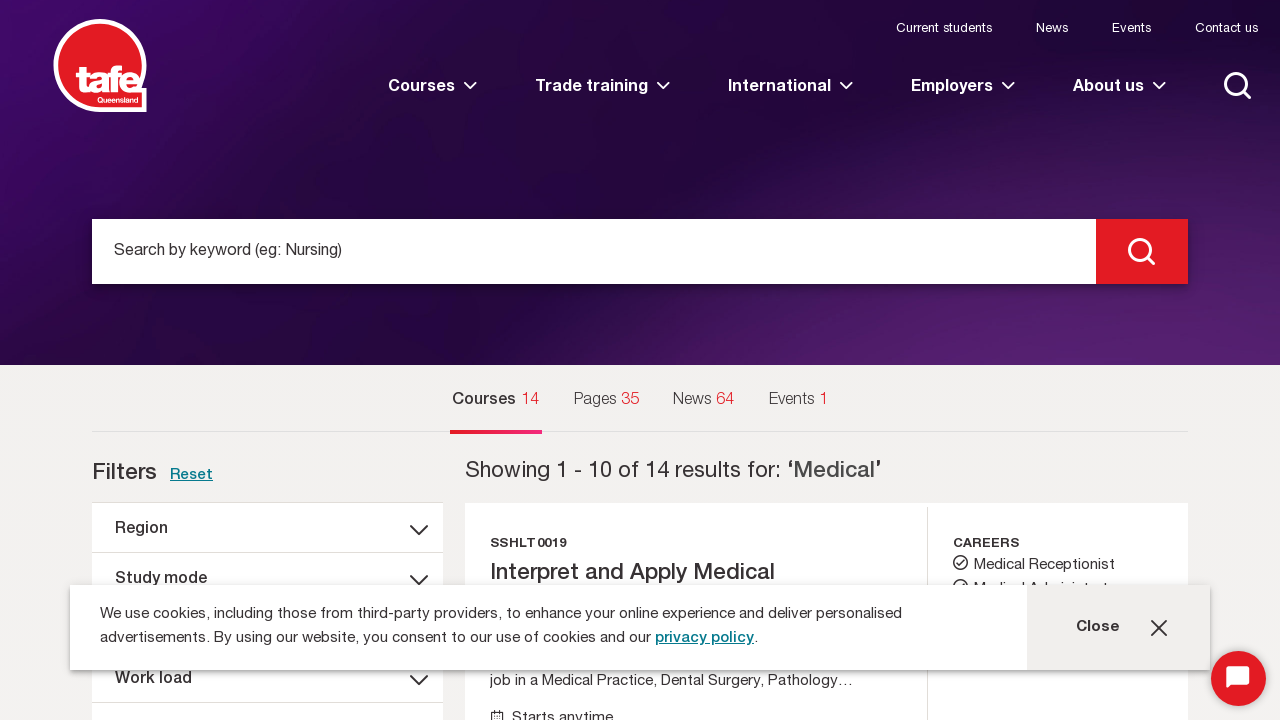

Navigated to search results page for keyword 'engineering'
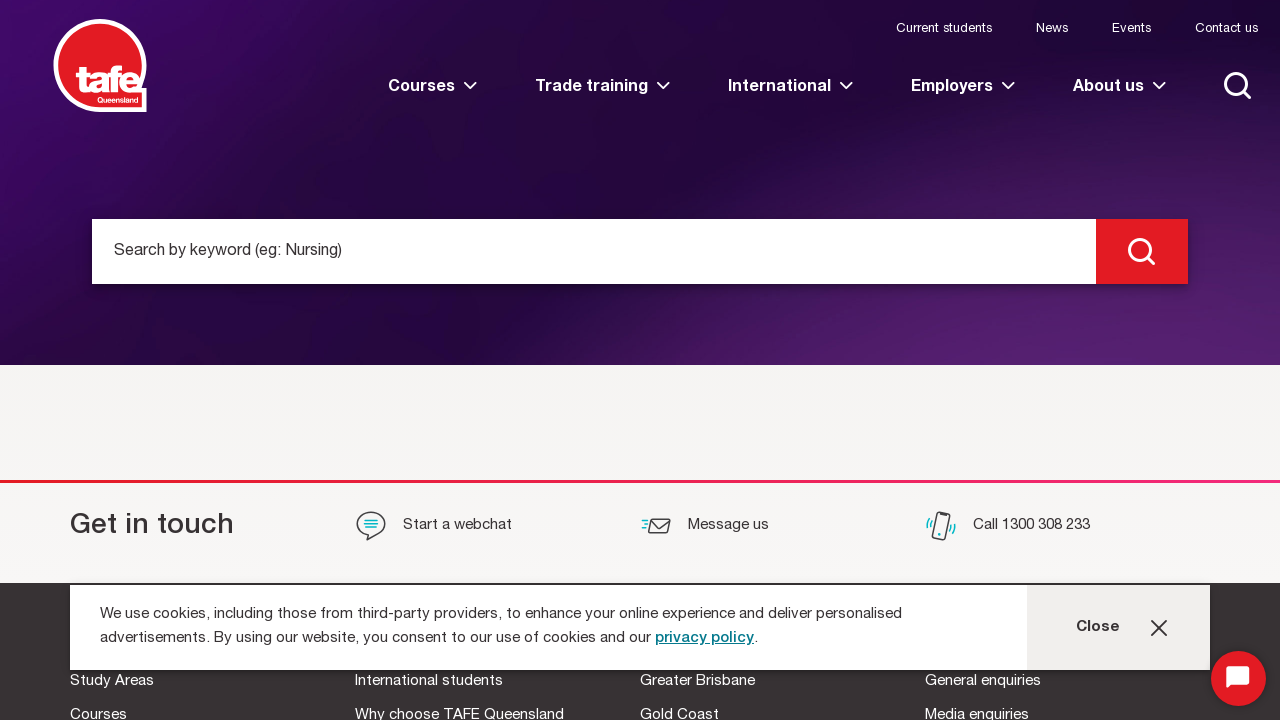

Waited for course result titles to load for 'engineering' search
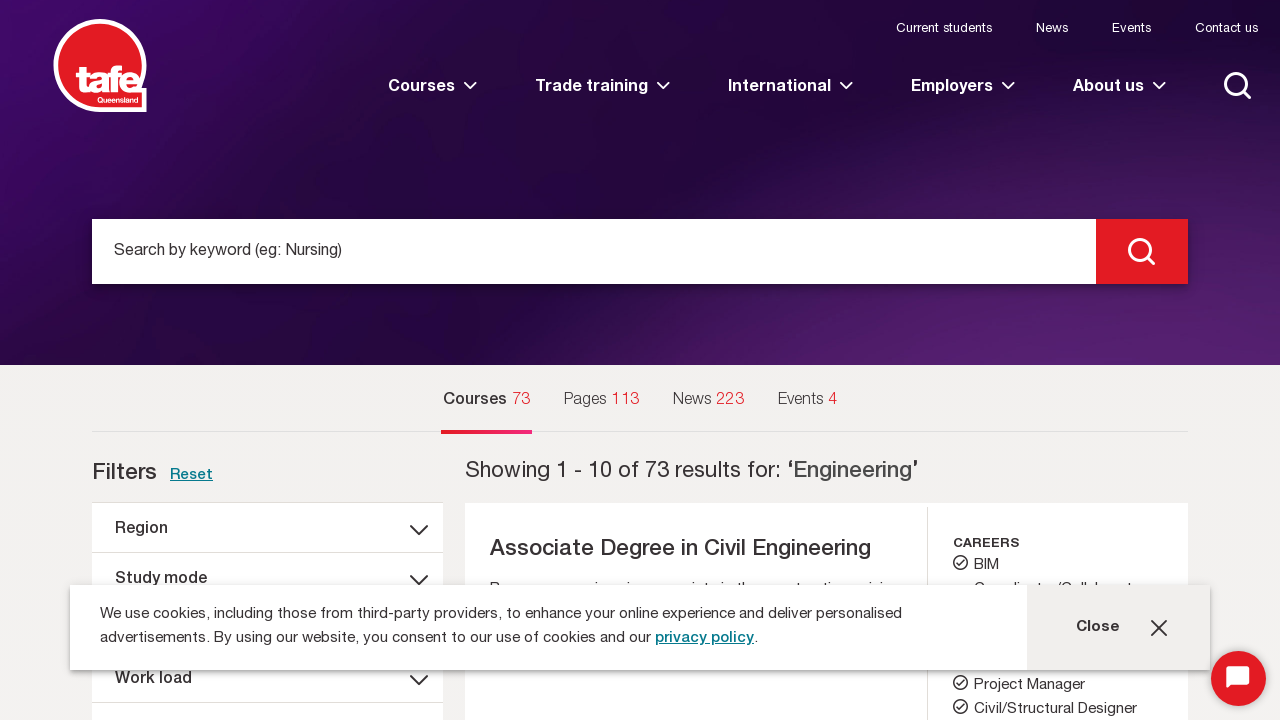

Navigated to search results page for keyword 'nail'
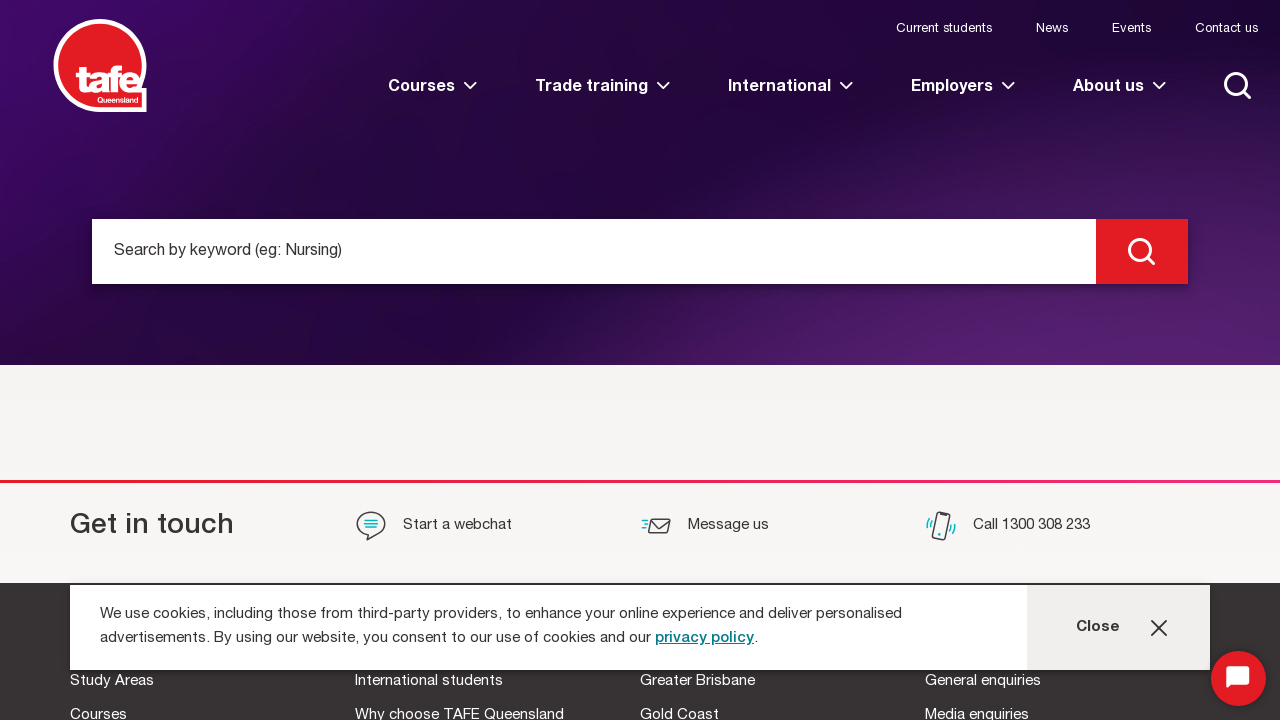

Waited for course result titles to load for 'nail' search
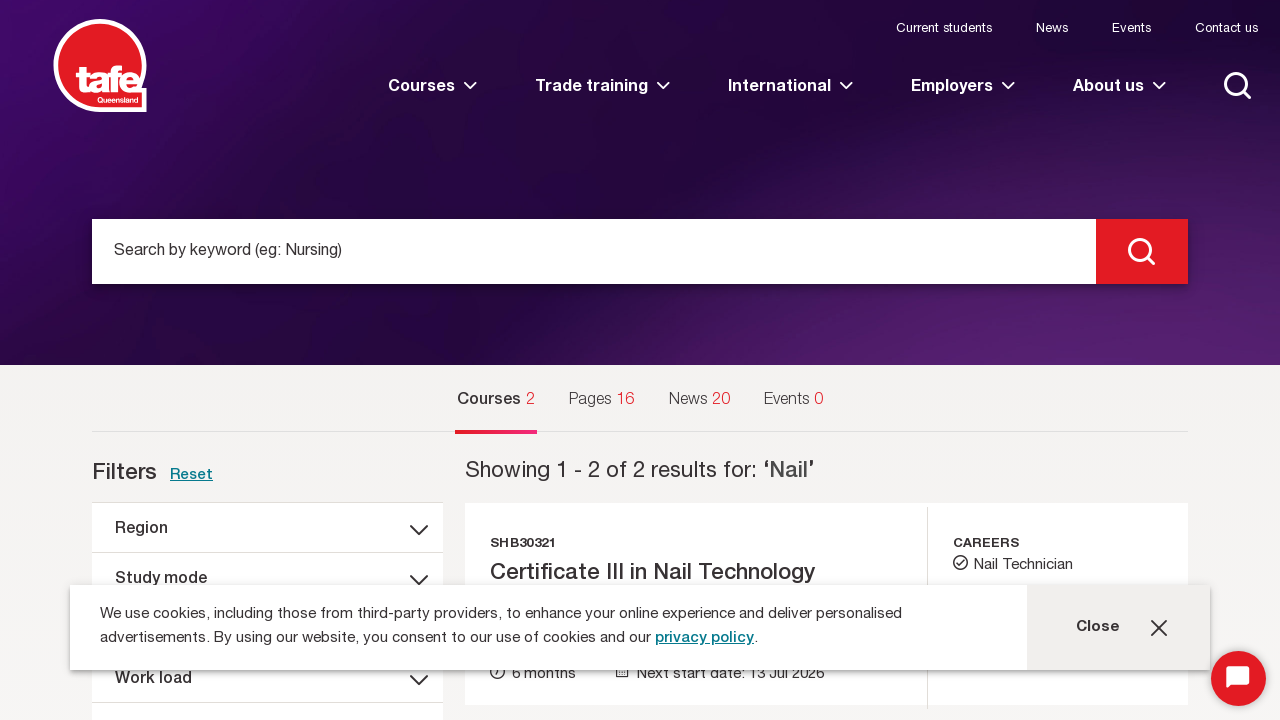

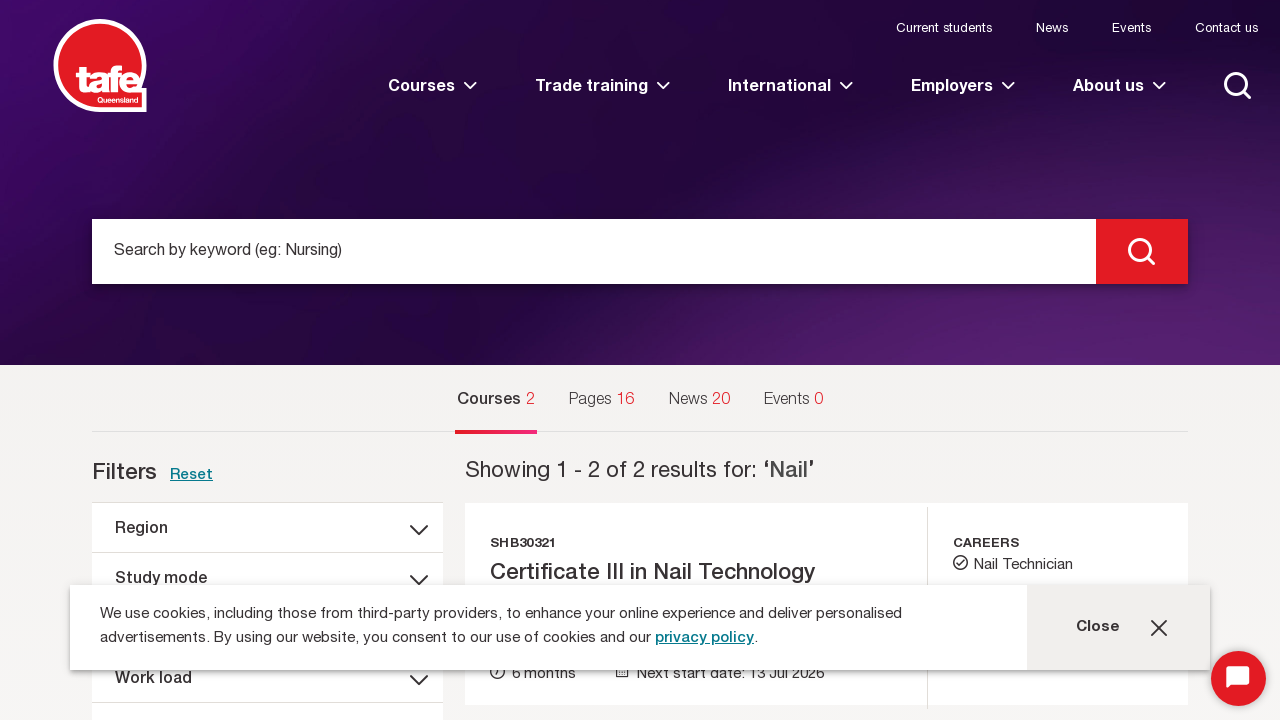